Navigates to Quotes to Scrape website, verifies page content loads, then navigates through multiple pages by clicking the "Next" button to test pagination functionality.

Starting URL: http://quotes.toscrape.com/

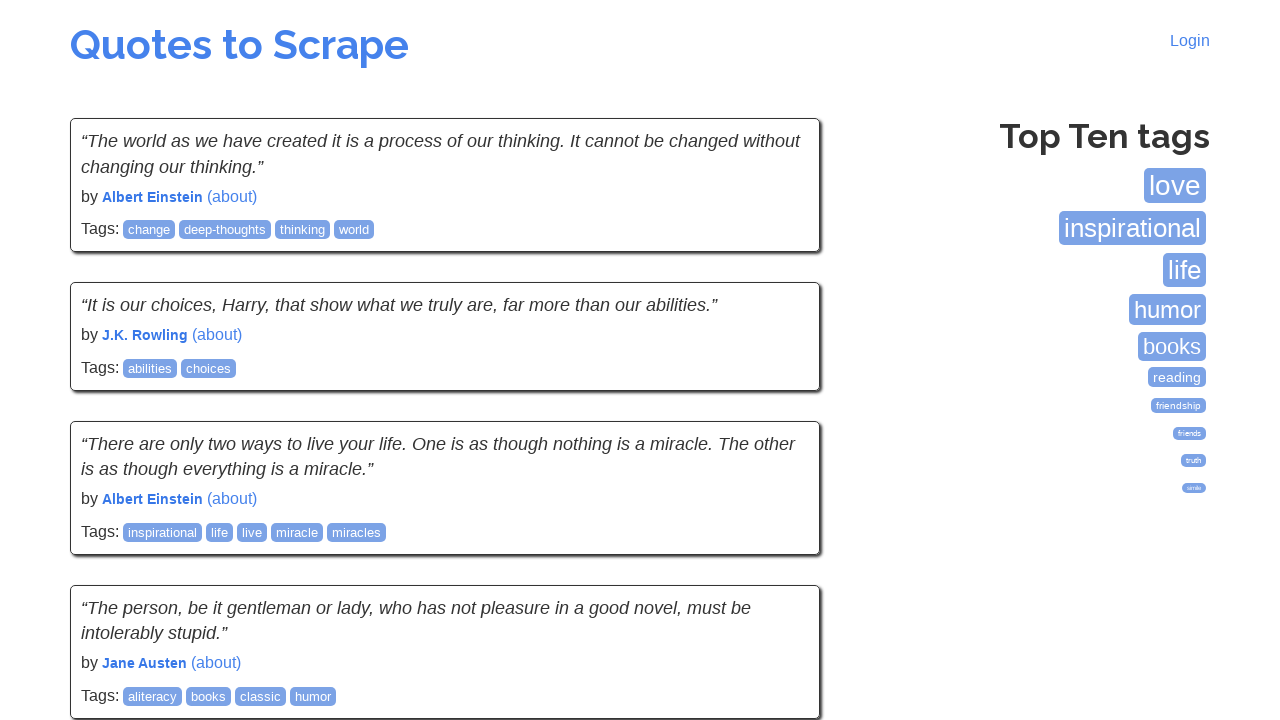

Waited for page heading (h2) to load
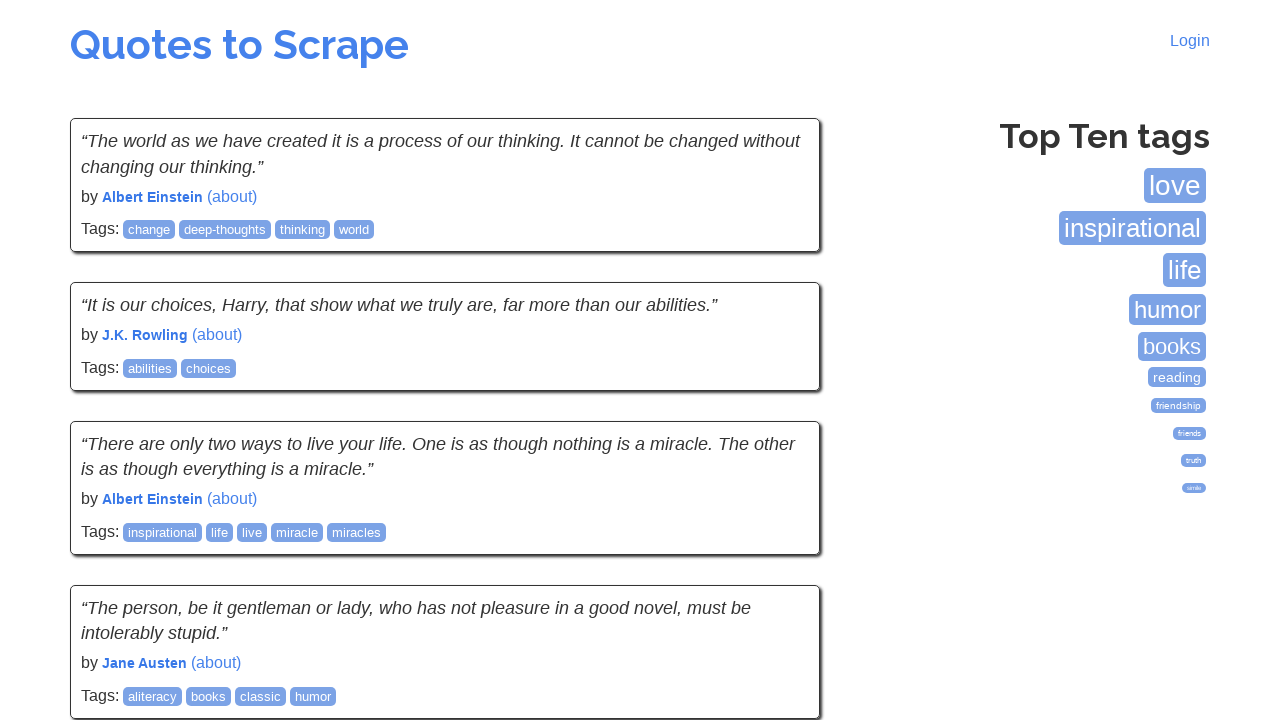

Waited for tags box container to load
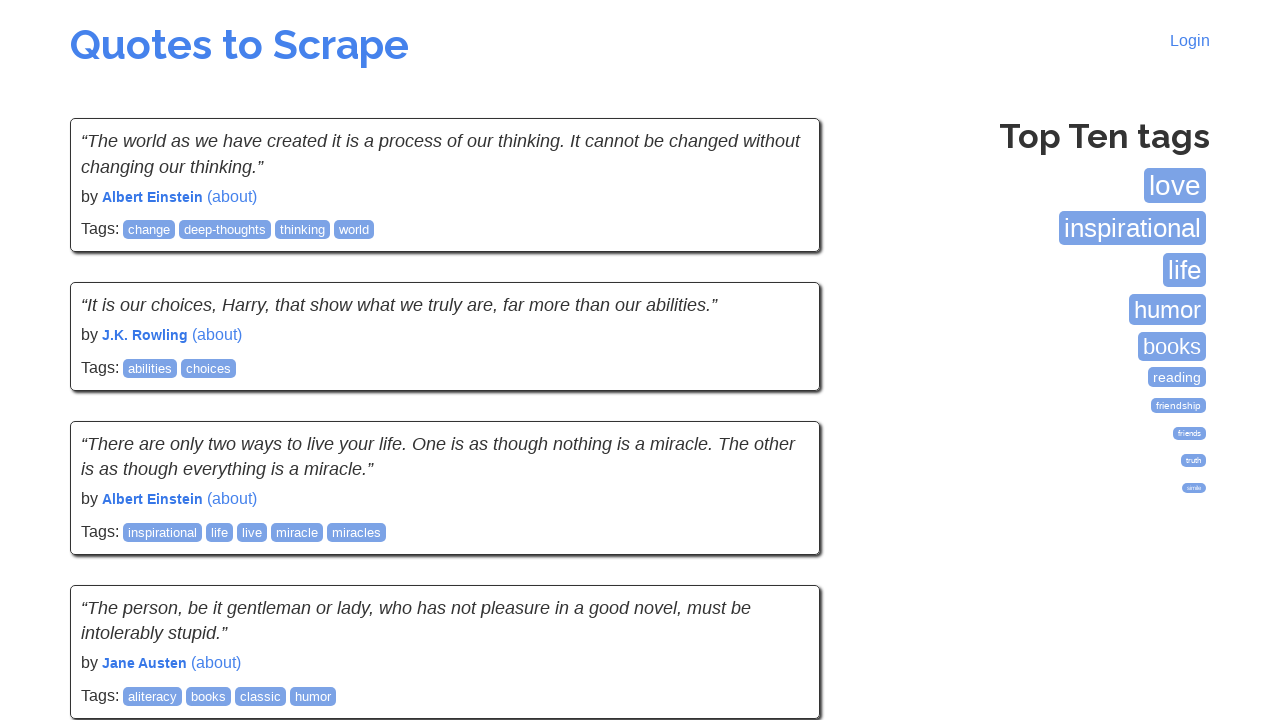

Verified quotes are displayed on the page
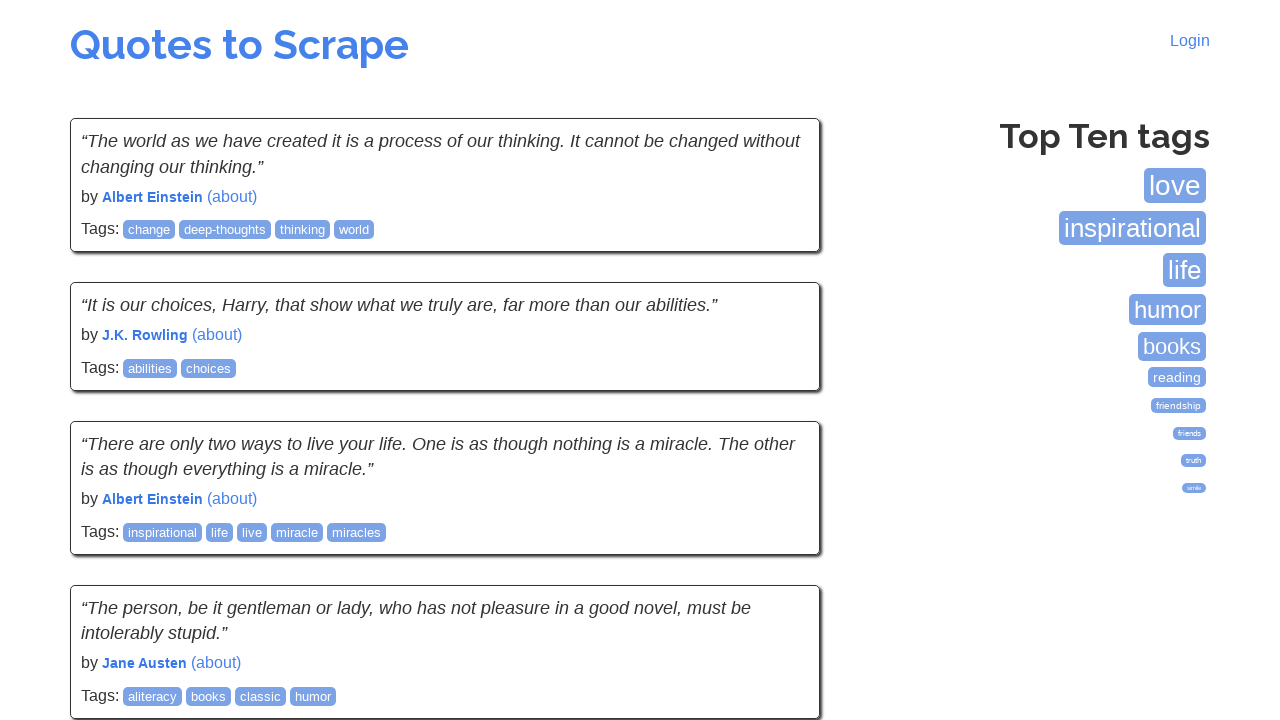

Verified quotes are visible on current page (iteration 1)
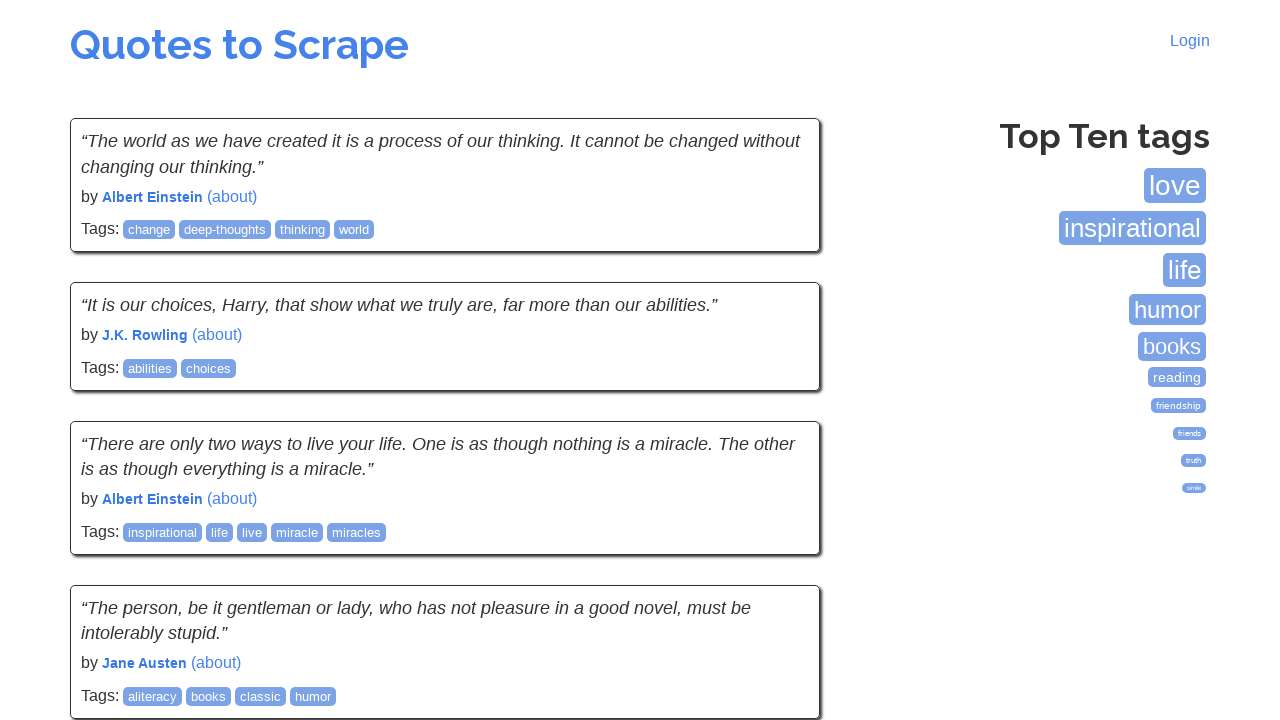

Clicked Next button to navigate to page 2 at (778, 542) on text=Next
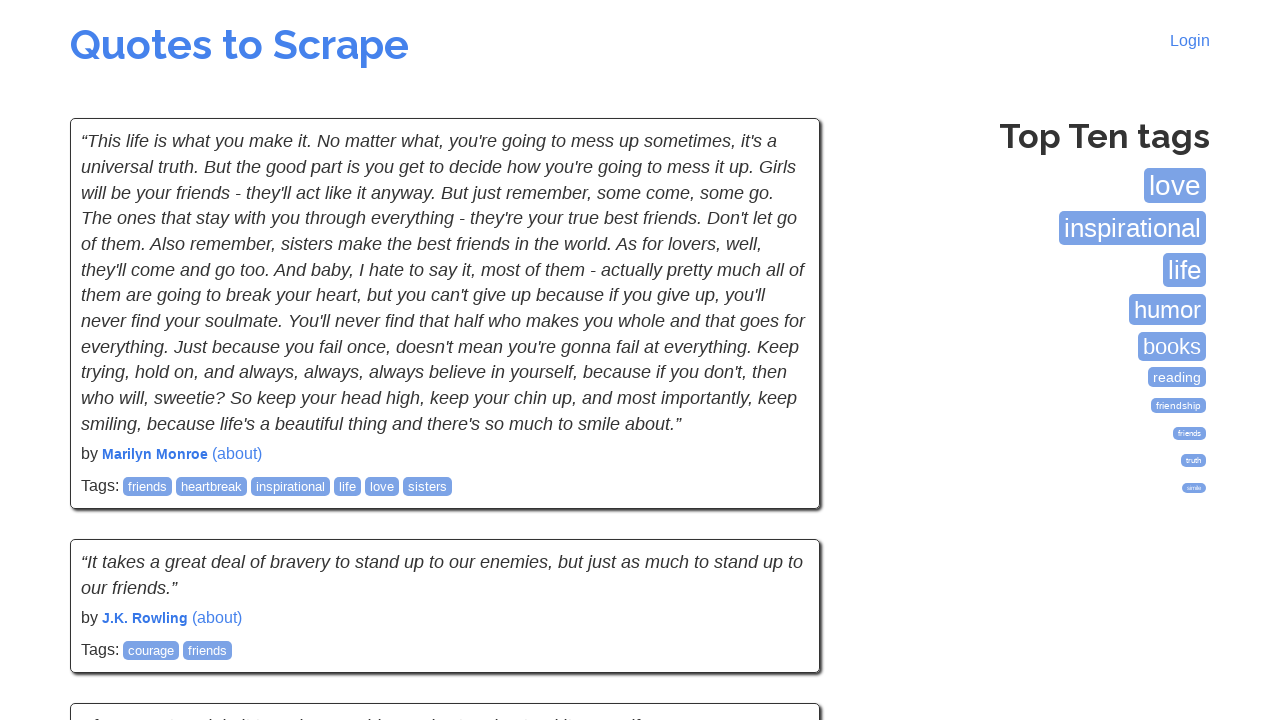

Waited for page 2 to fully load
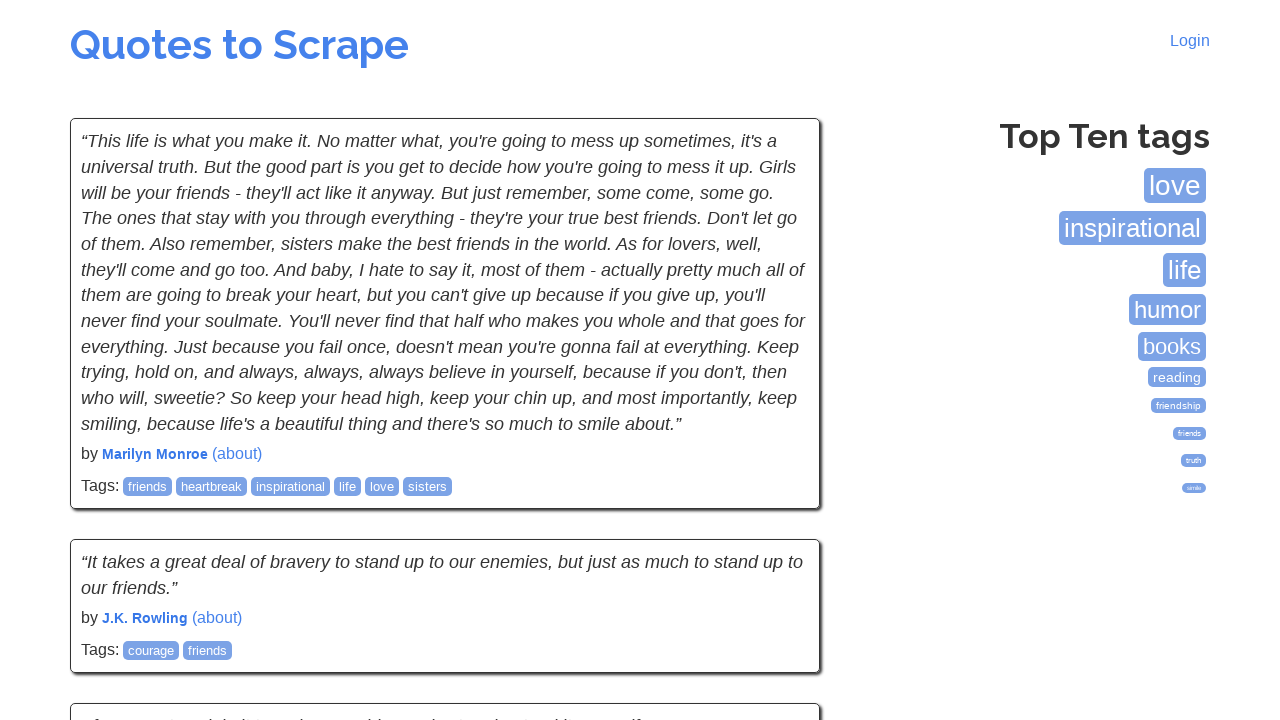

Verified quotes are visible on current page (iteration 2)
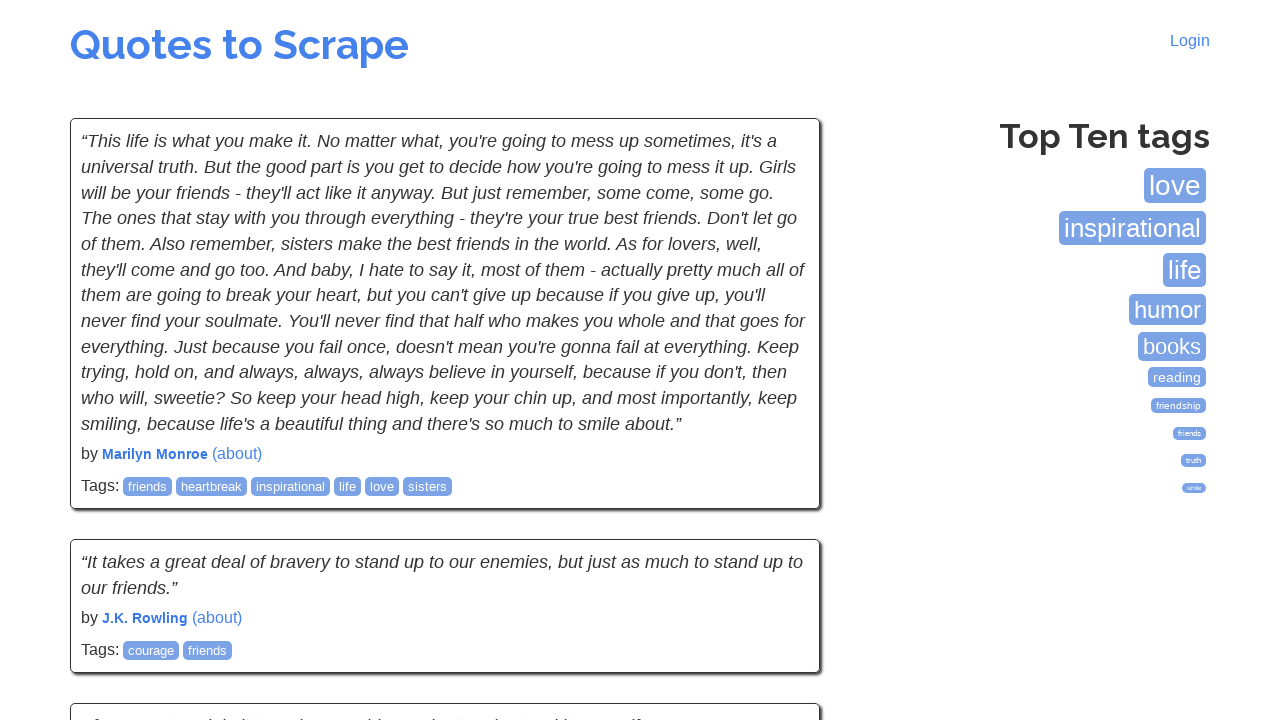

Clicked Next button to navigate to page 3 at (778, 542) on text=Next
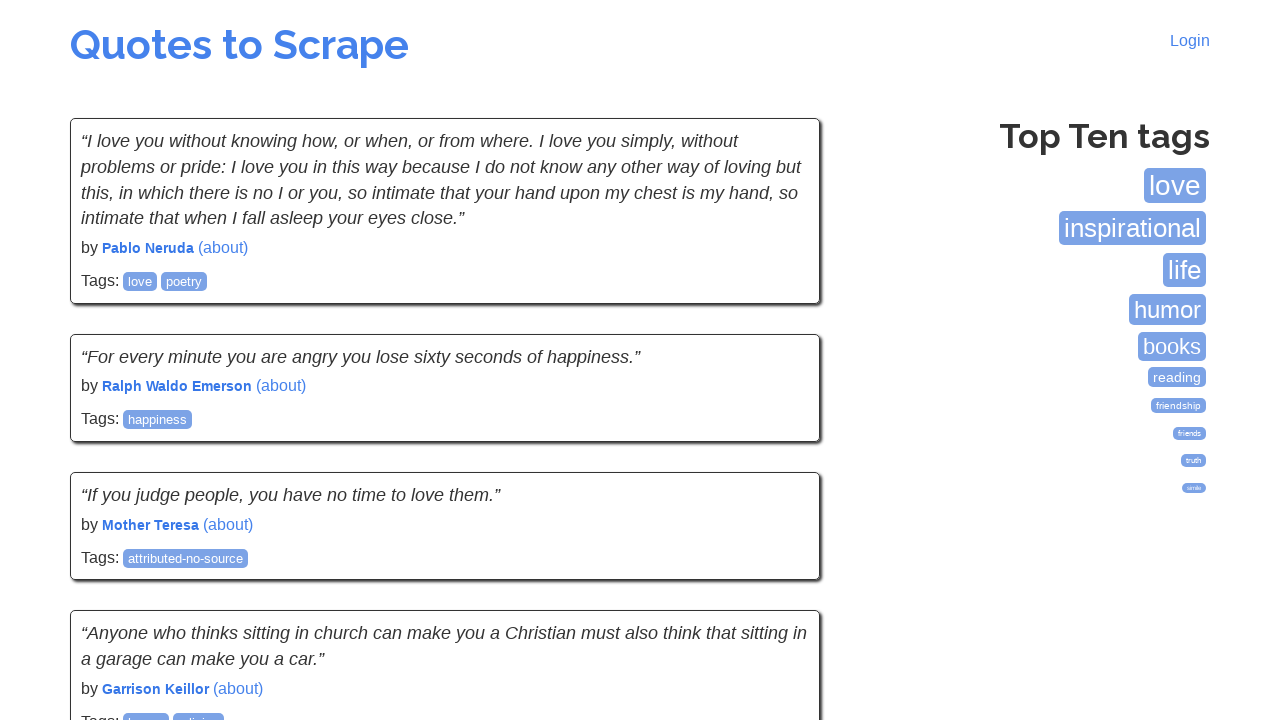

Waited for page 3 to fully load
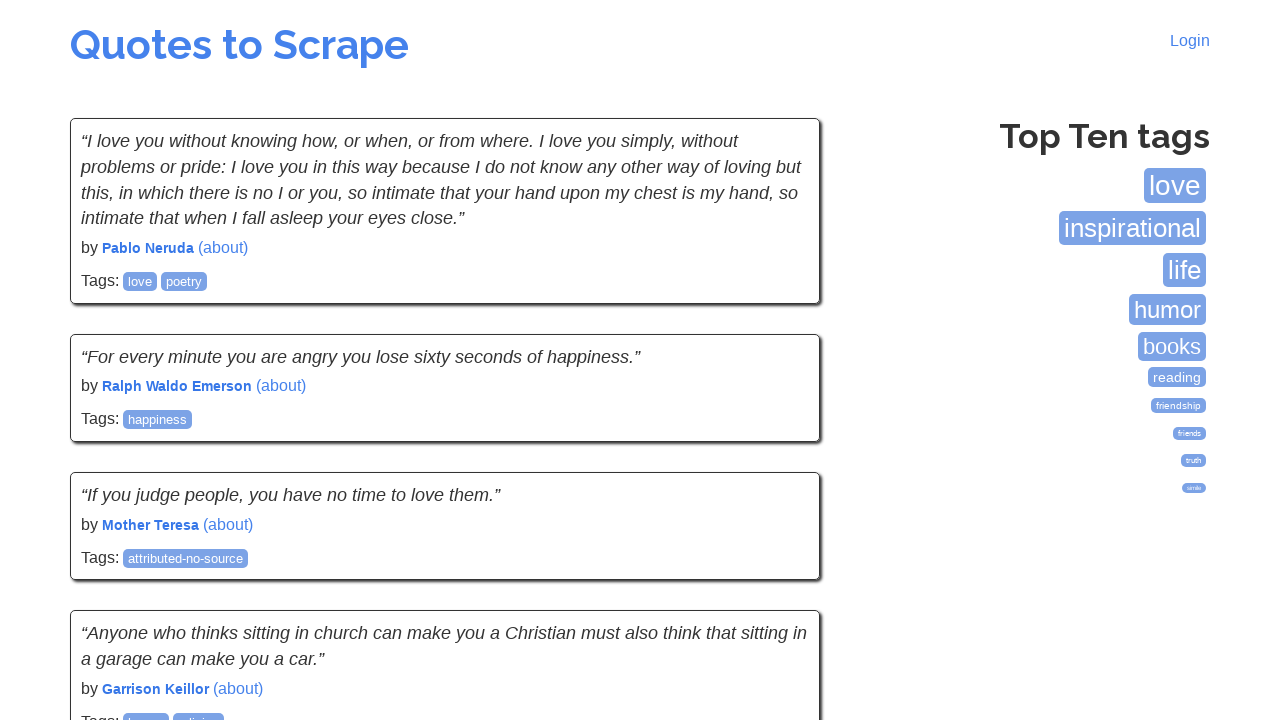

Verified quotes are visible on current page (iteration 3)
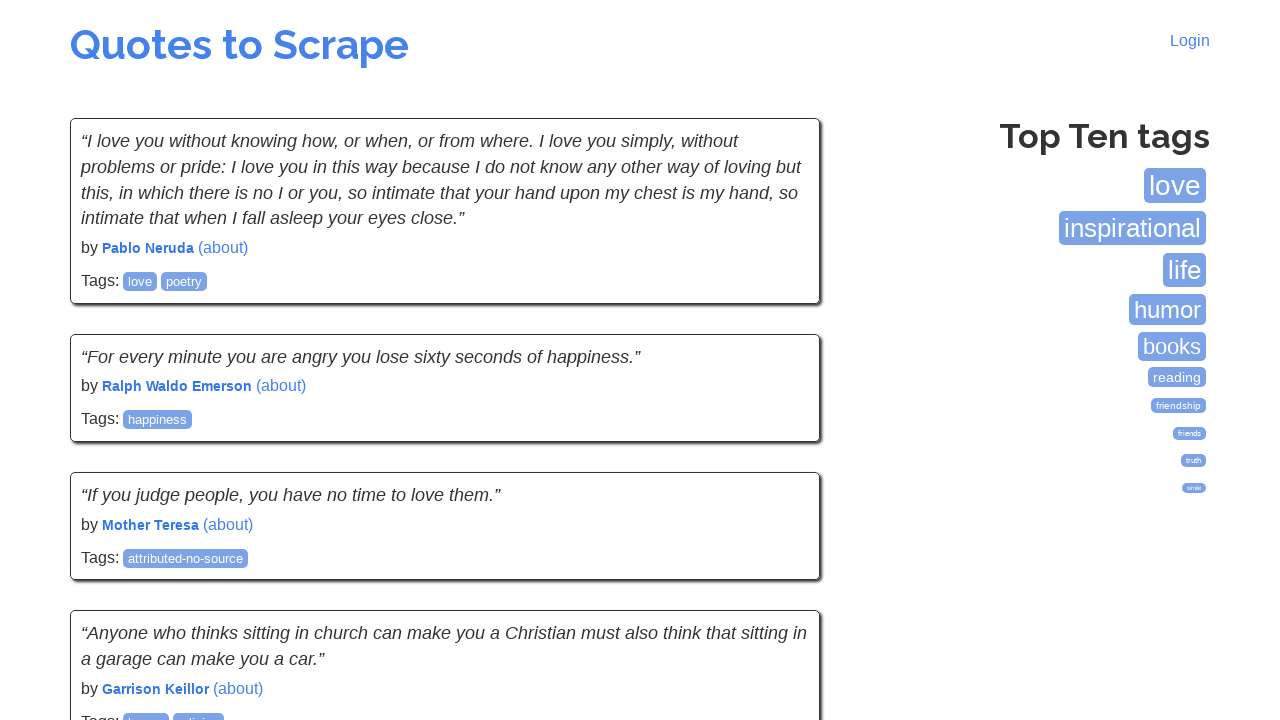

Clicked Next button to navigate to page 4 at (778, 542) on text=Next
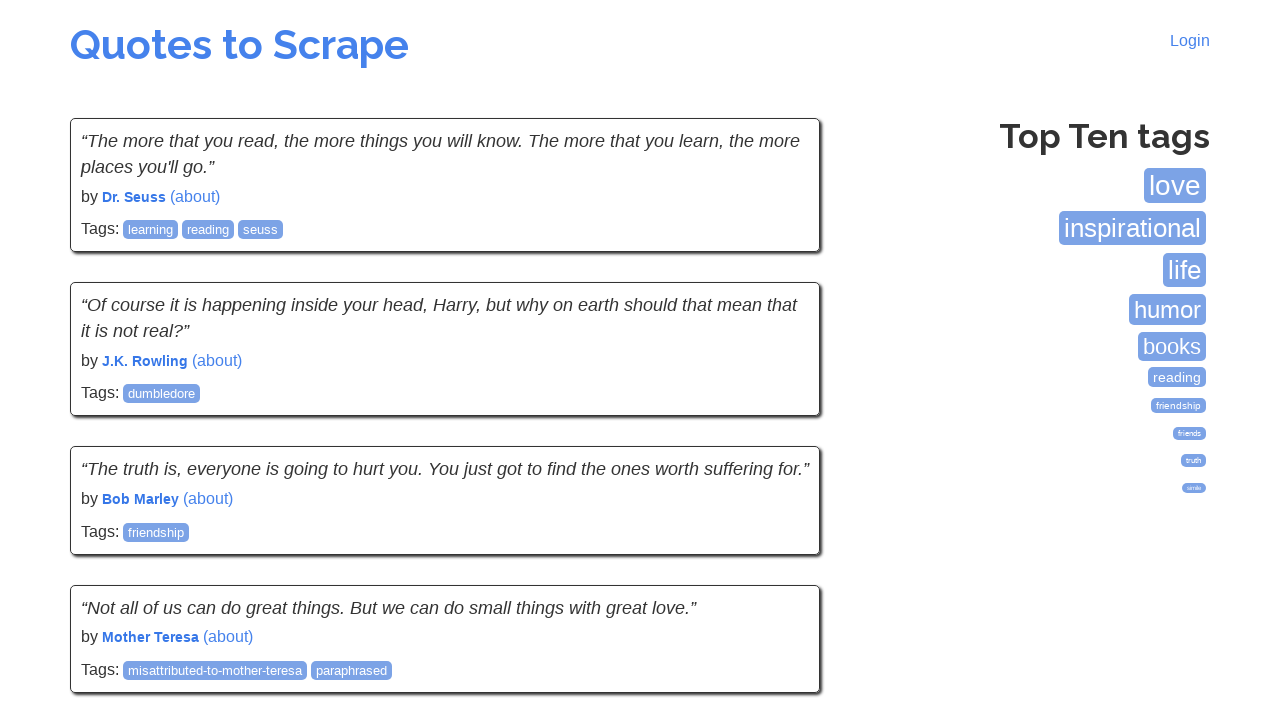

Waited for page 4 to fully load
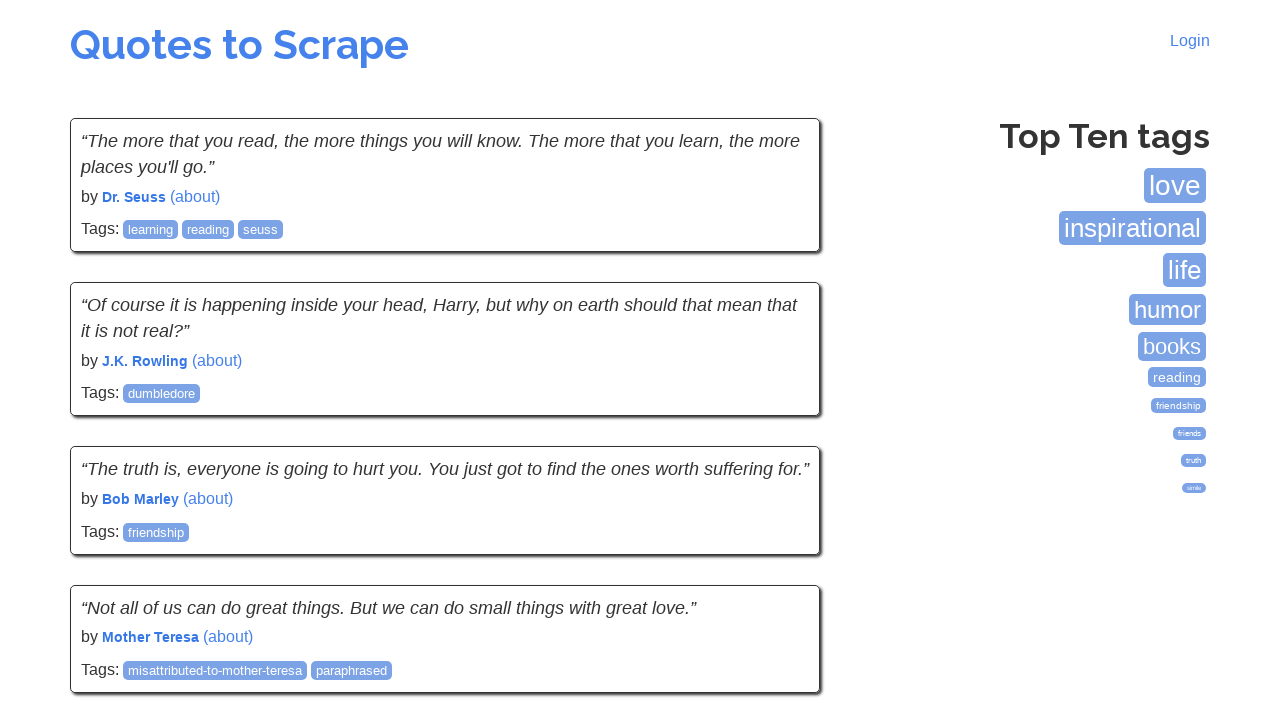

Verified quotes are visible on current page (iteration 4)
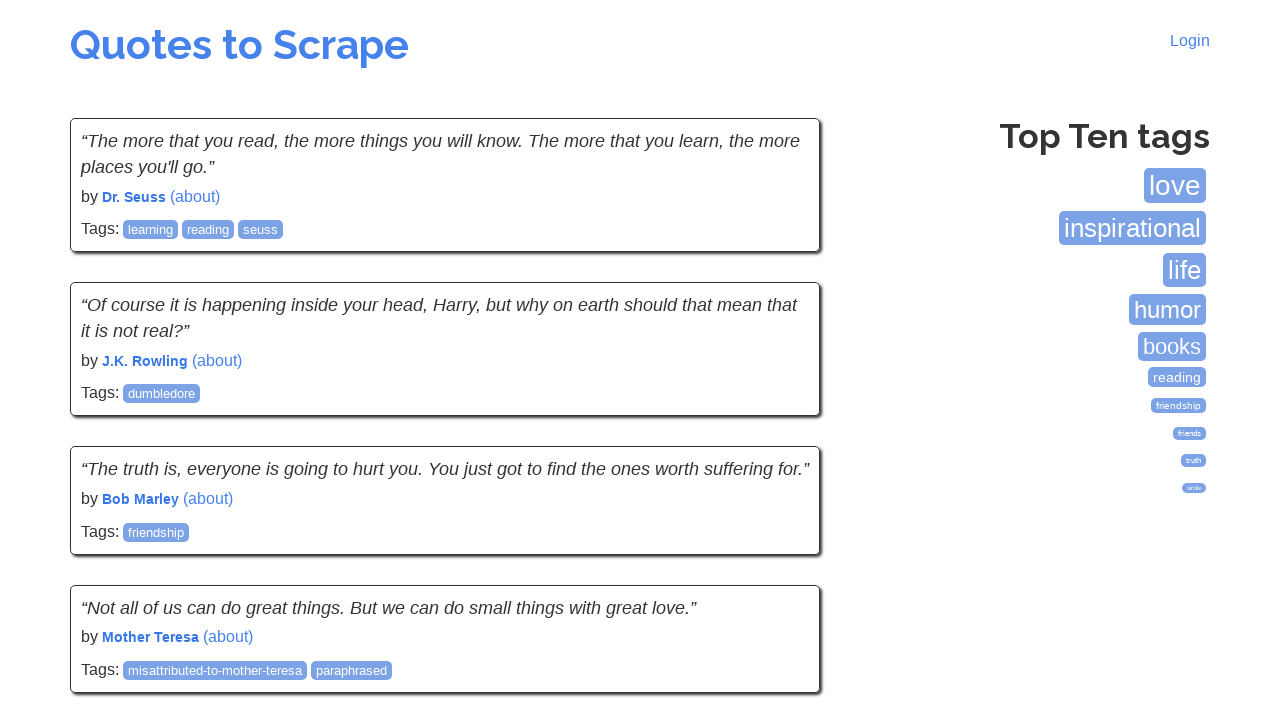

Clicked Next button to navigate to page 5 at (445, 361) on text=Next
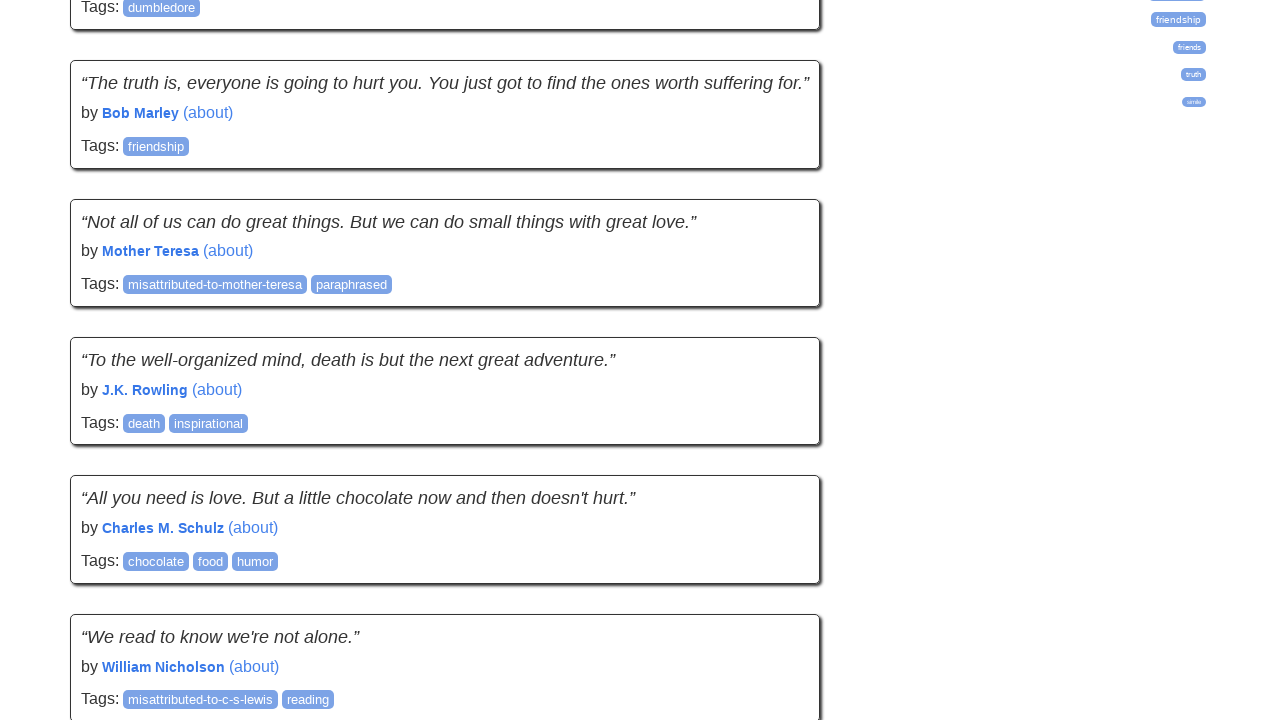

Waited for page 5 to fully load
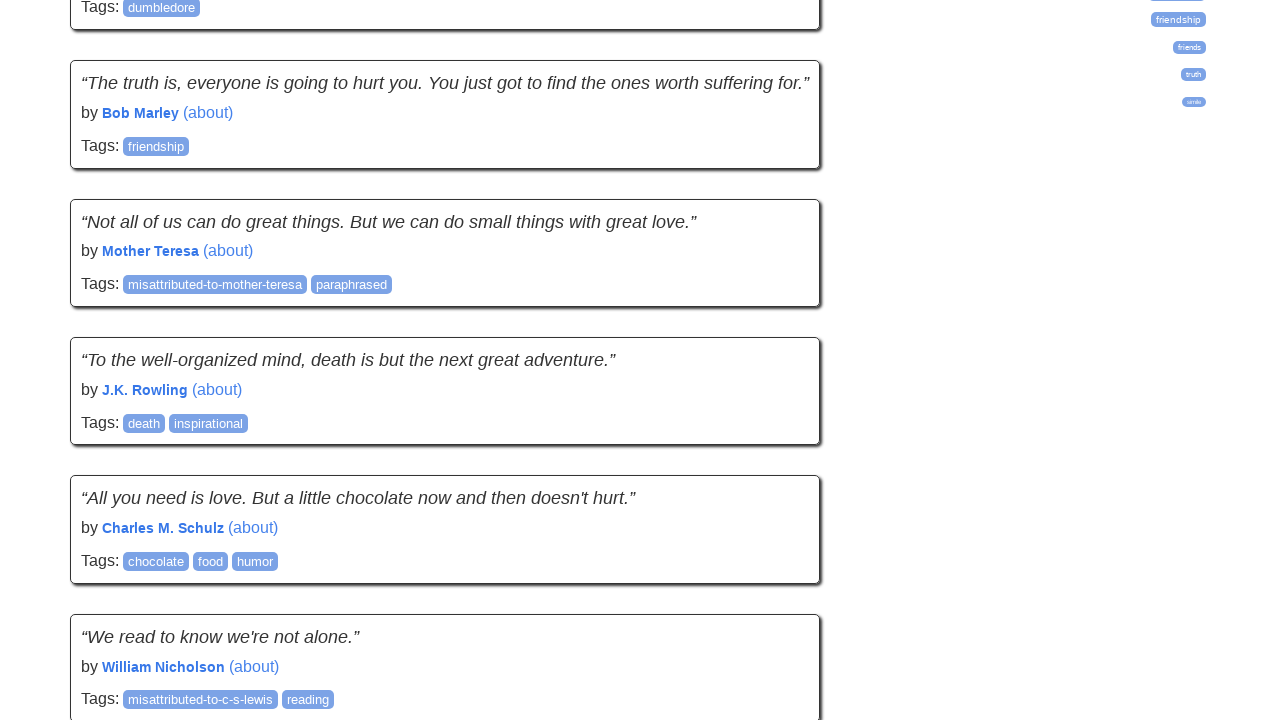

Verified we are on the last page (page 5) with quotes displayed
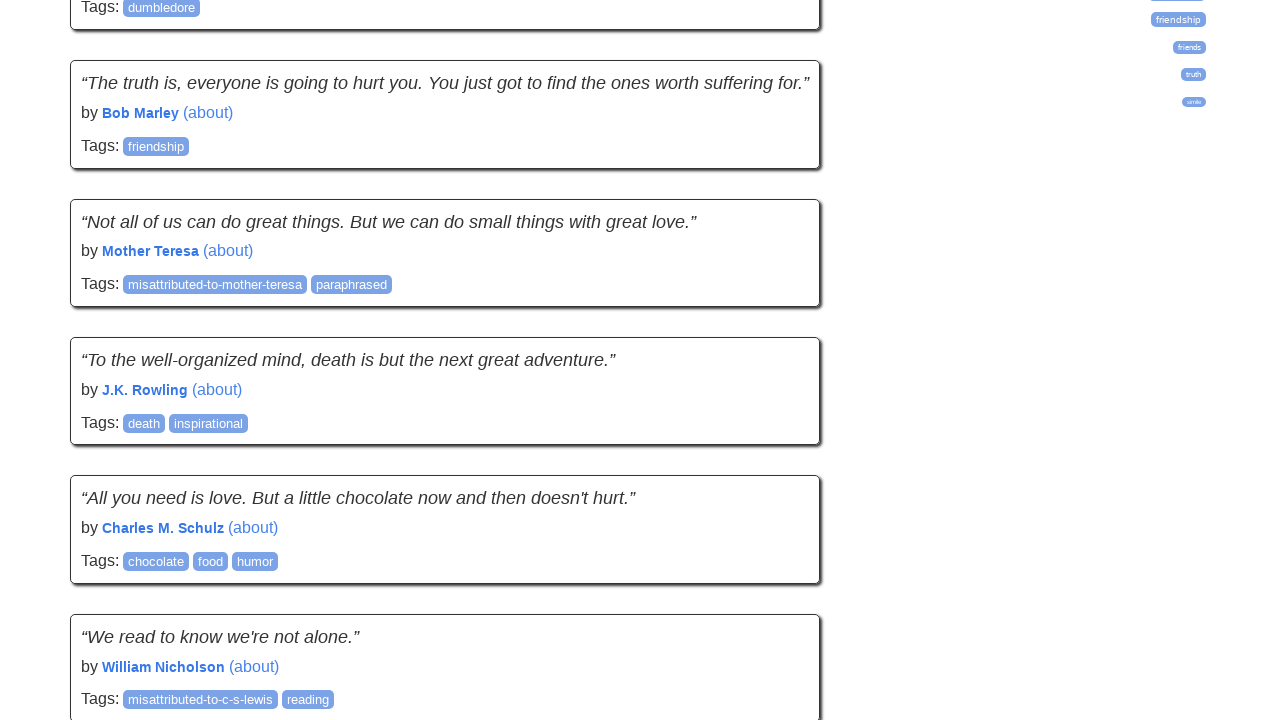

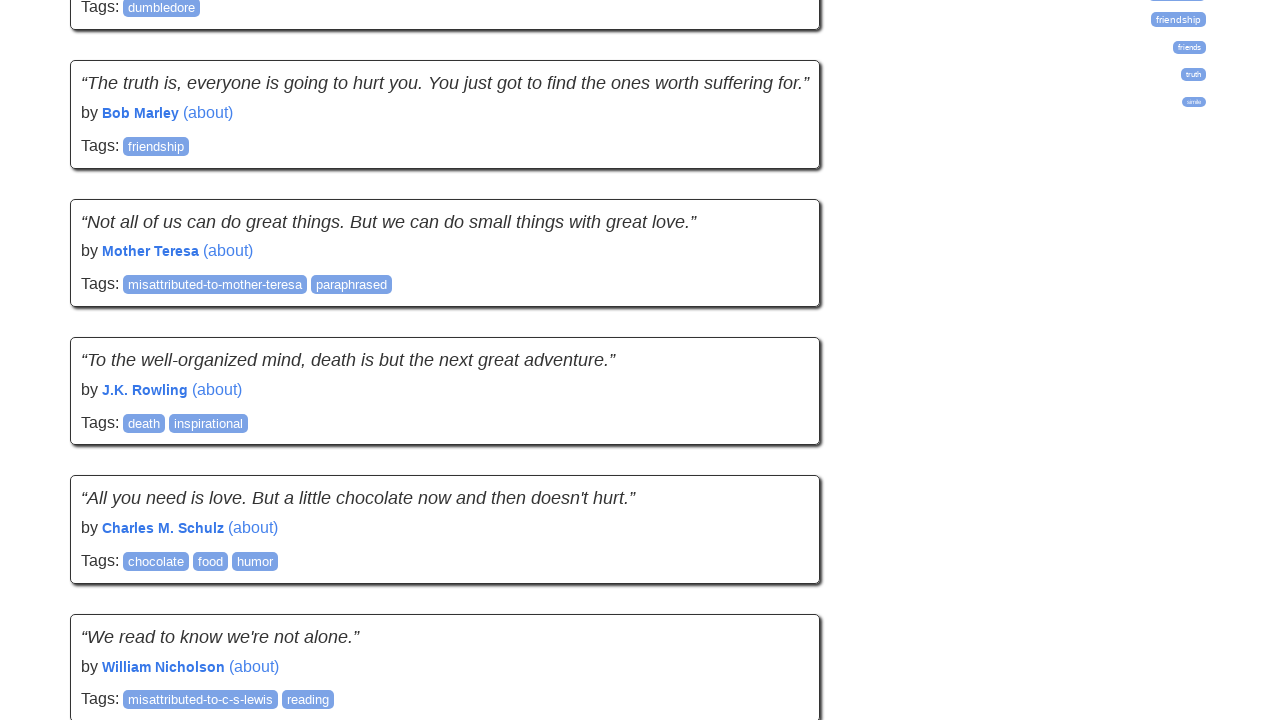